Tests jQuery UI interface elements including draggable, selectable, and sortable functionalities by performing drag and drop, selection, and sorting operations

Starting URL: http://jqueryui.com/

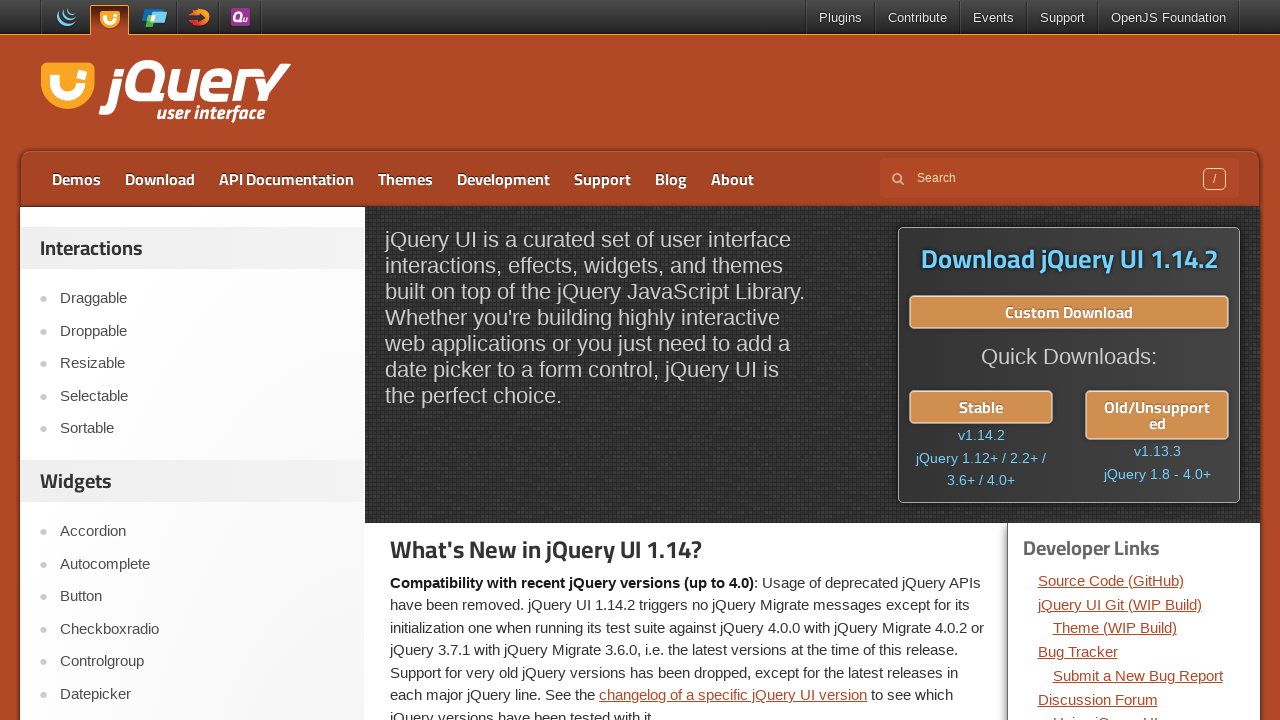

Clicked on Draggable link to navigate to draggable demo at (202, 299) on text=Draggable
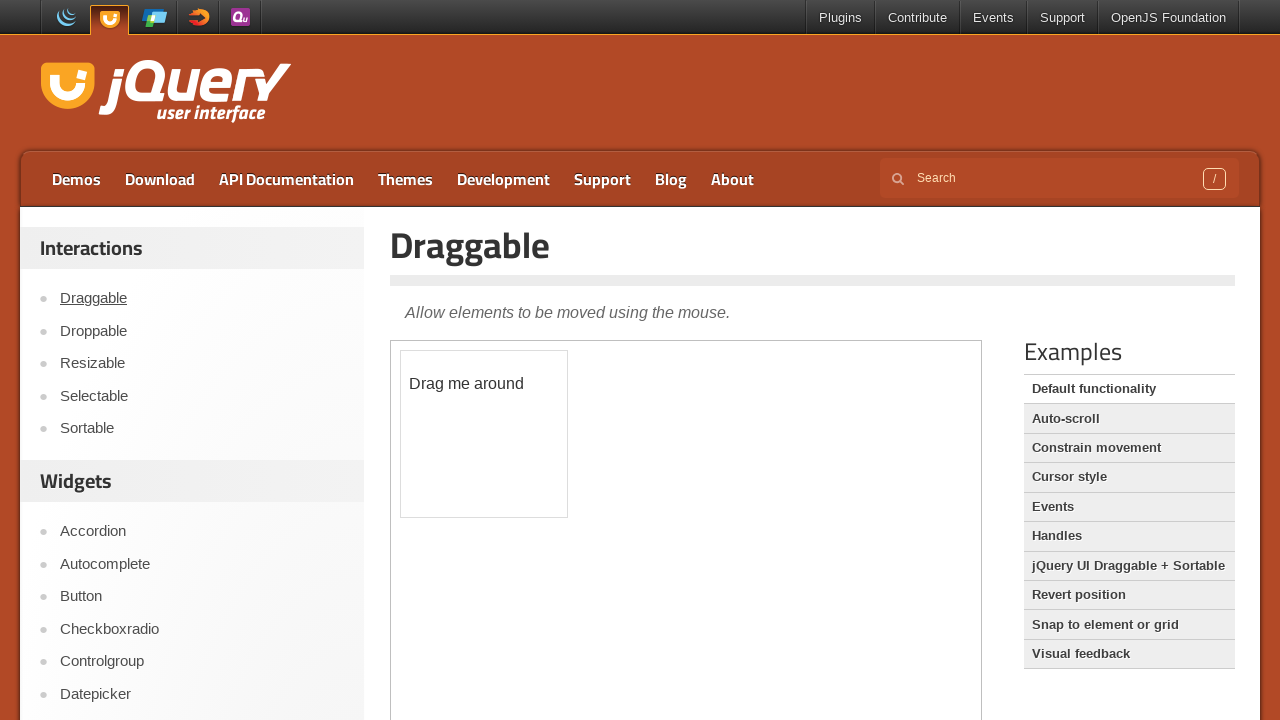

Located iframe containing draggable element
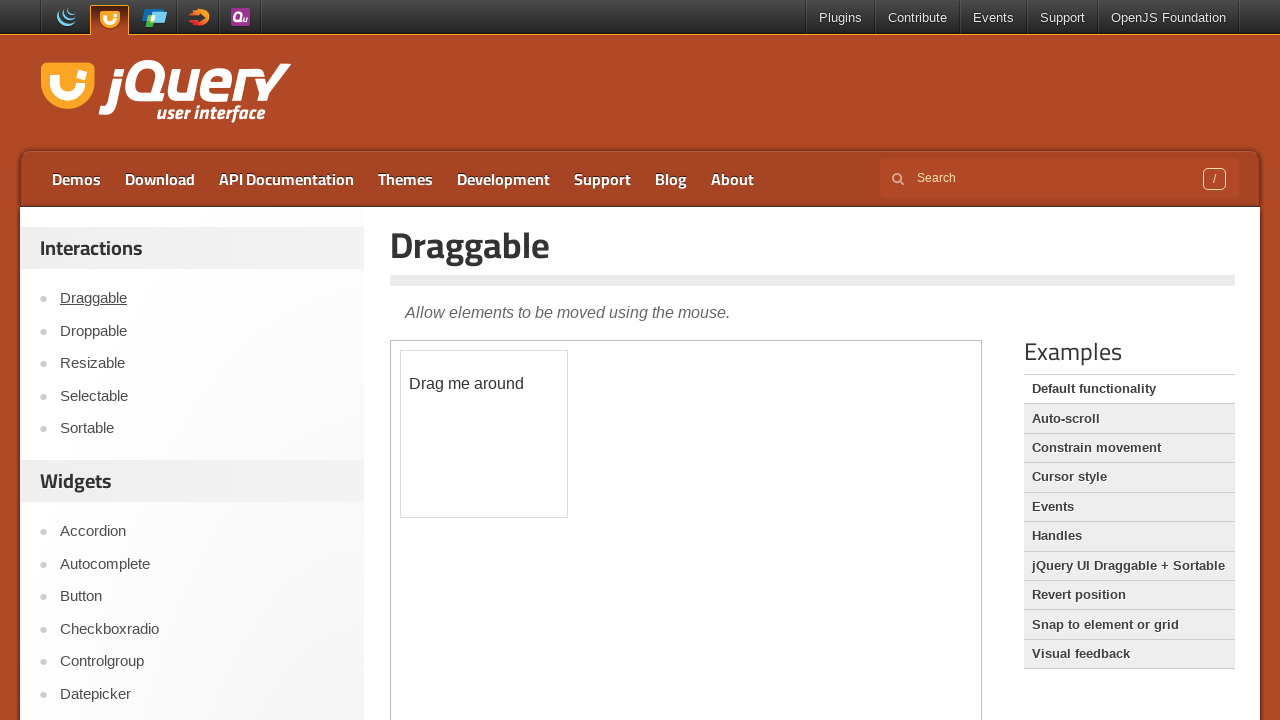

Dragged the draggable element to new position (100, 17) at (501, 368)
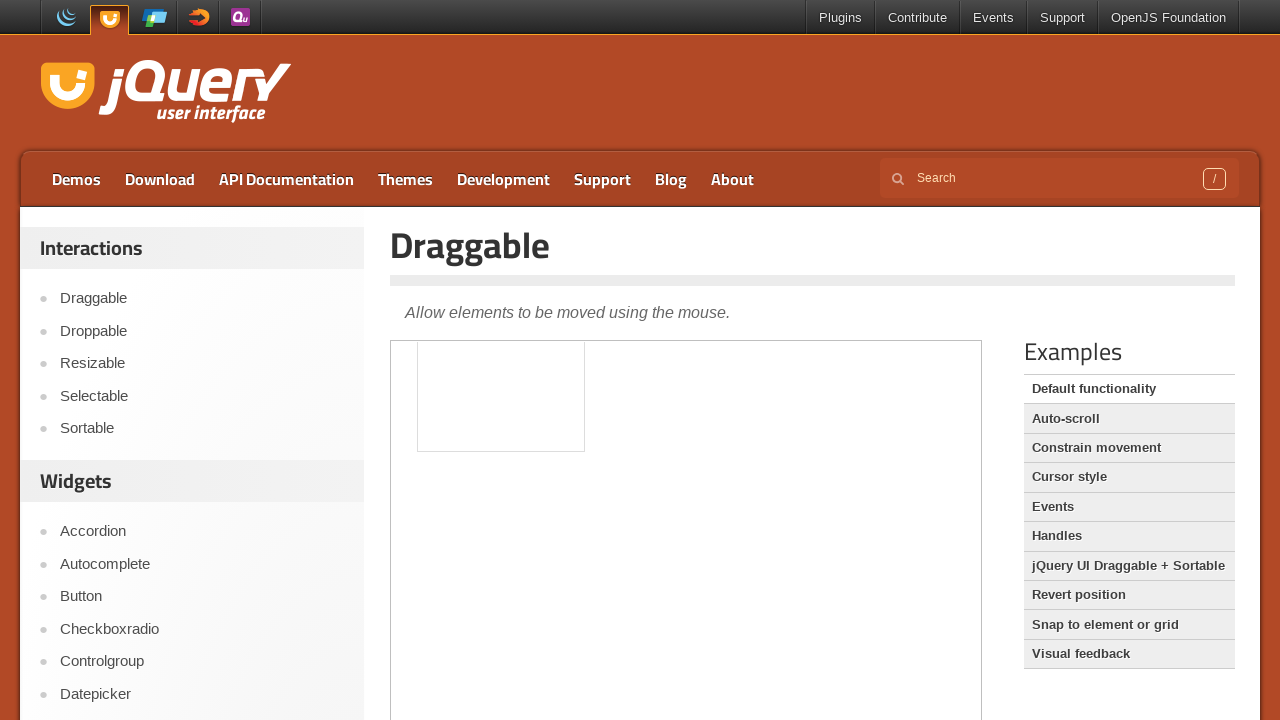

Clicked on Selectable link to navigate to selectable demo at (202, 396) on text=Selectable
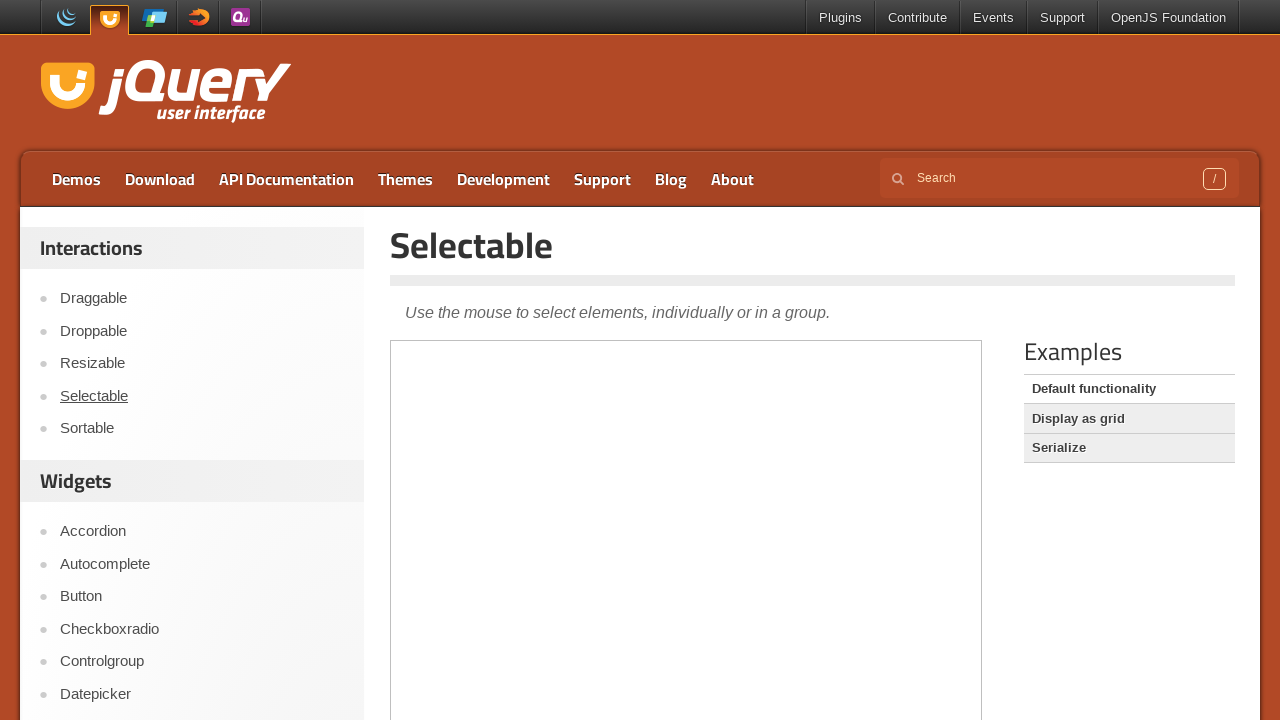

Located iframe containing selectable elements
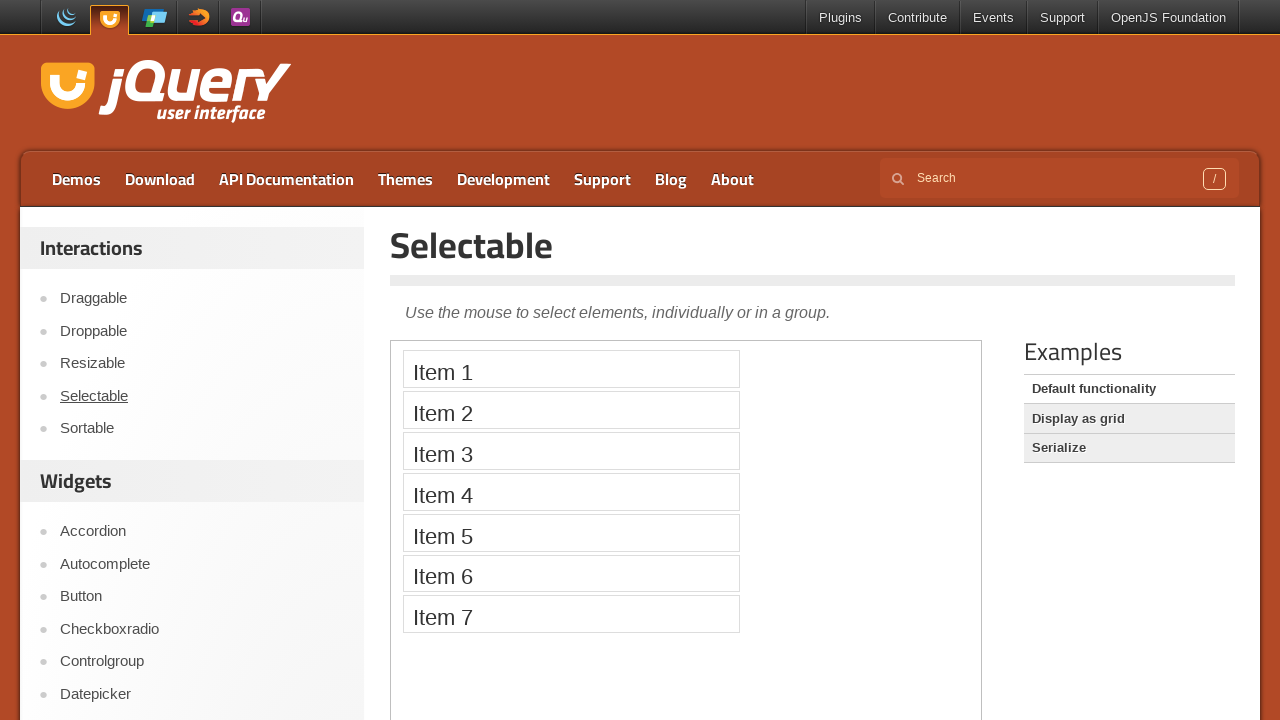

Clicked on first selectable item at (571, 369) on .demo-frame >> internal:control=enter-frame >> xpath=//ol[@id='selectable']/li[1
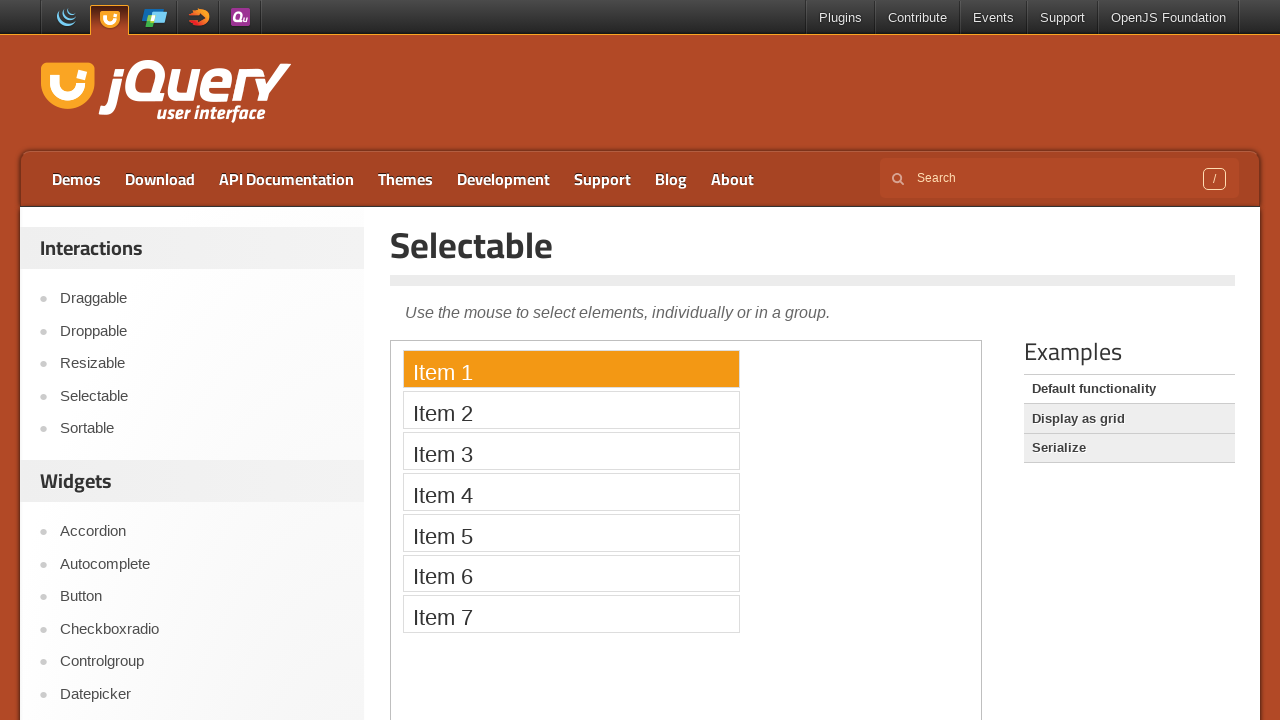

Moved mouse to fourth selectable item at (403, 473)
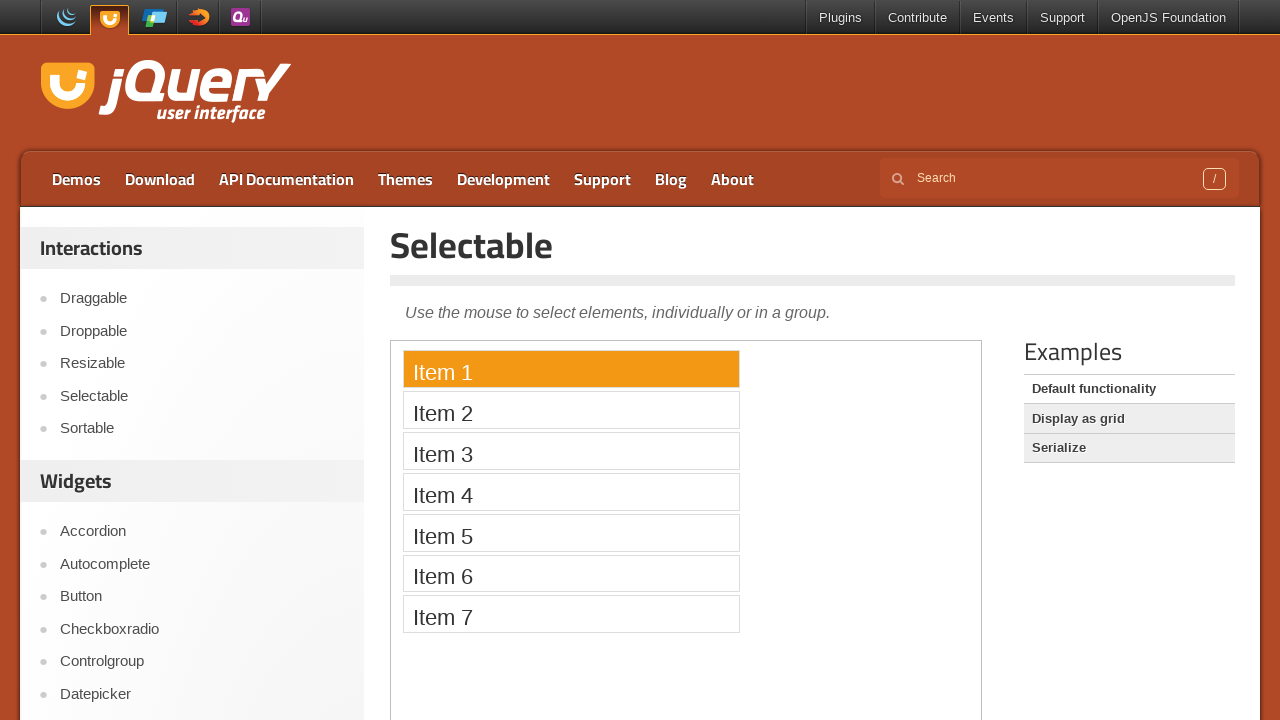

Pressed mouse button down on fourth item at (403, 473)
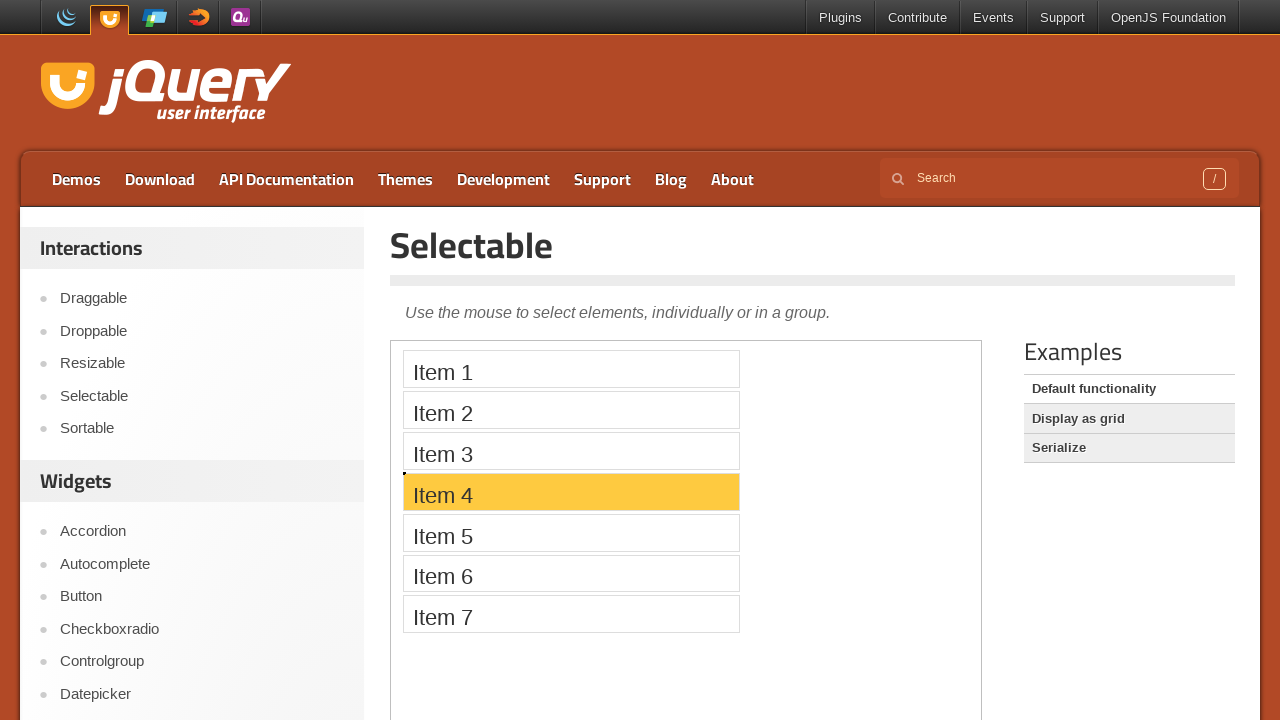

Dragged mouse to fifth selectable item at (403, 514)
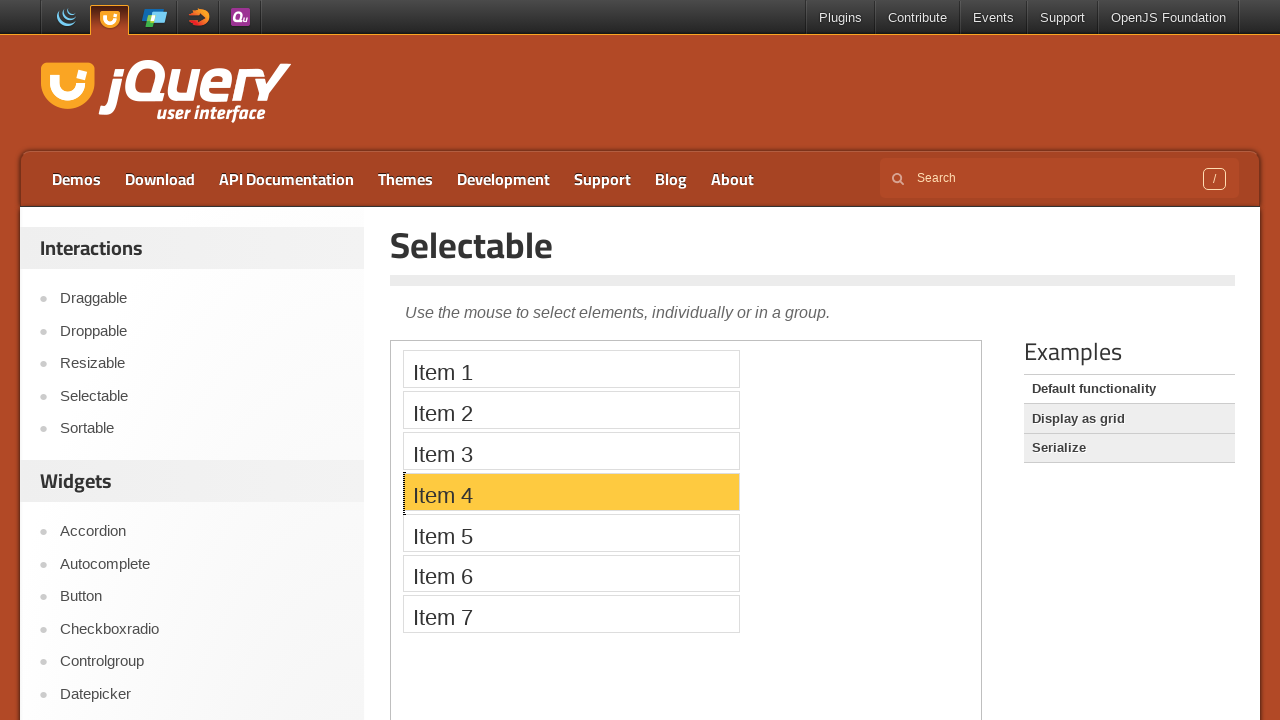

Released mouse button to complete selection from item 4 to item 5 at (403, 514)
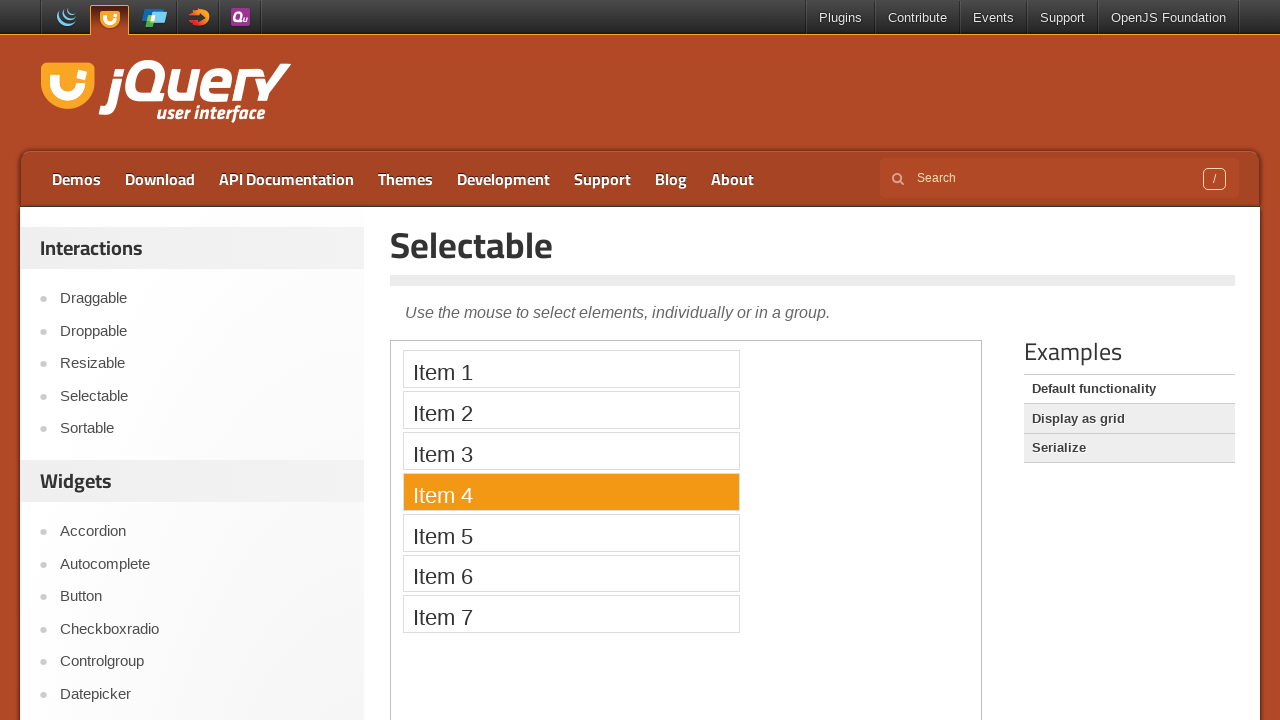

Clicked on Sortable link to navigate to sortable demo at (202, 429) on text=Sortable
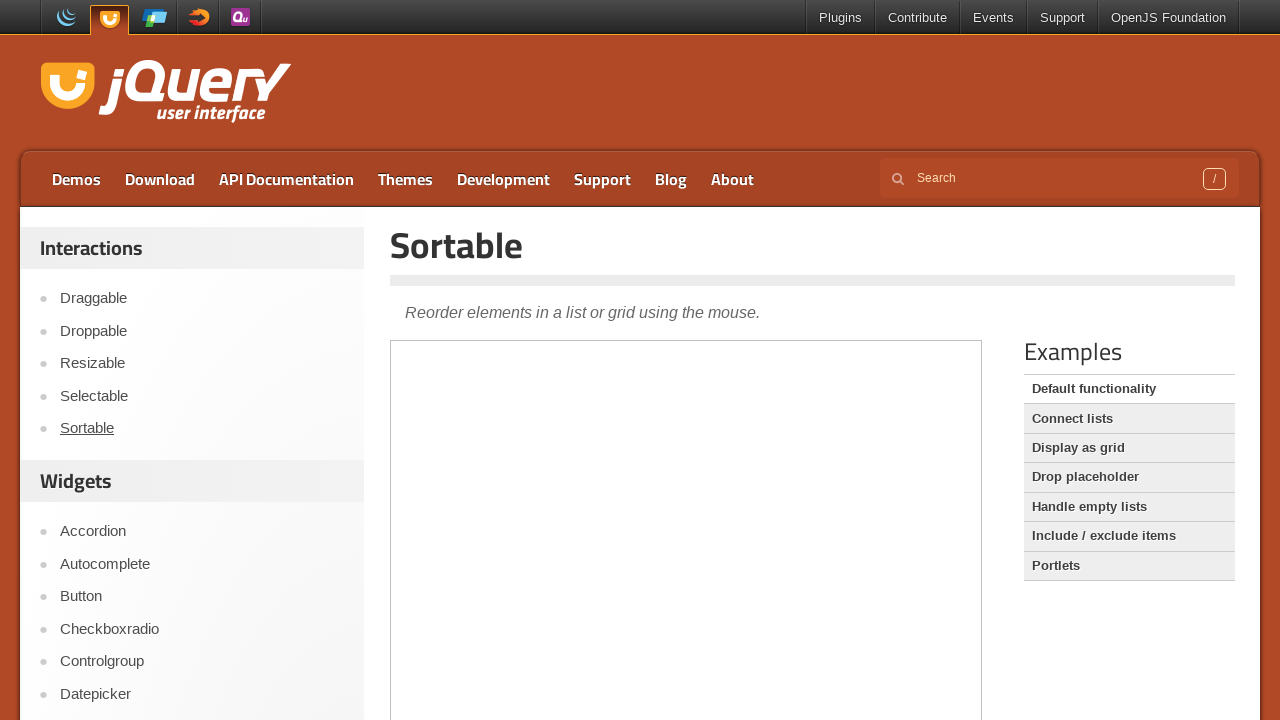

Located iframe containing sortable elements
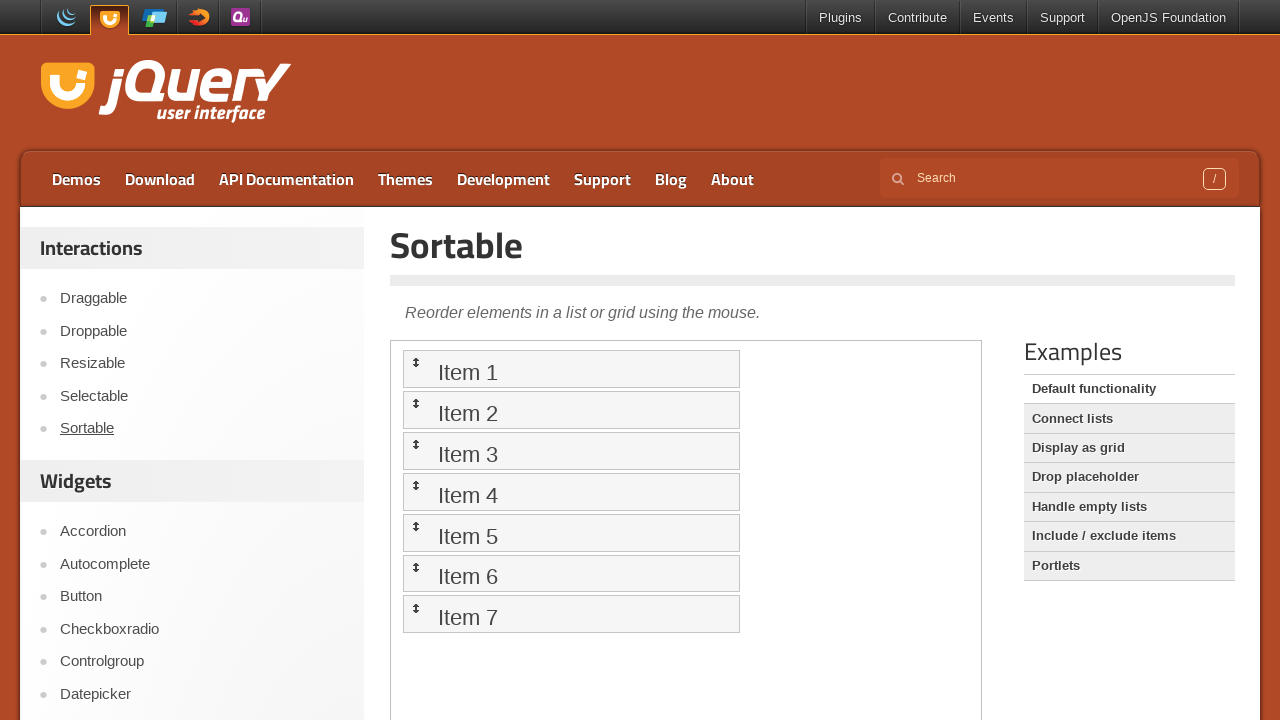

Dragged first sortable item to position of fifth item at (571, 532)
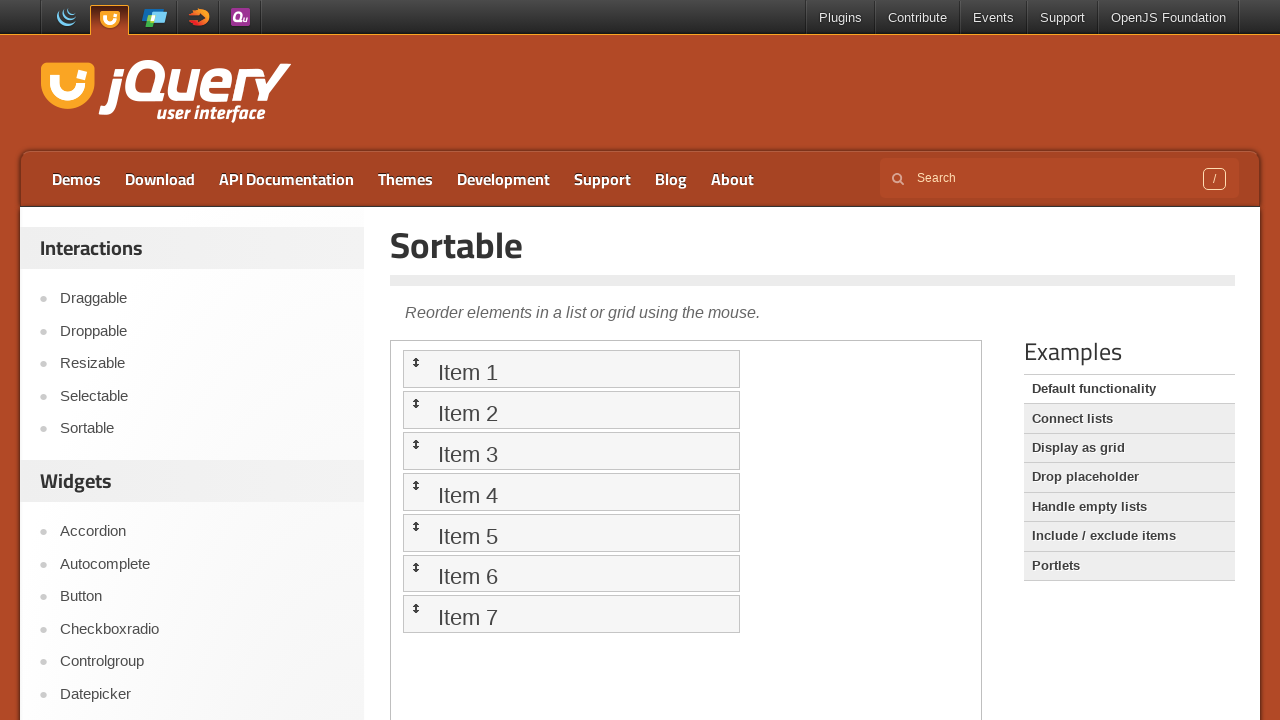

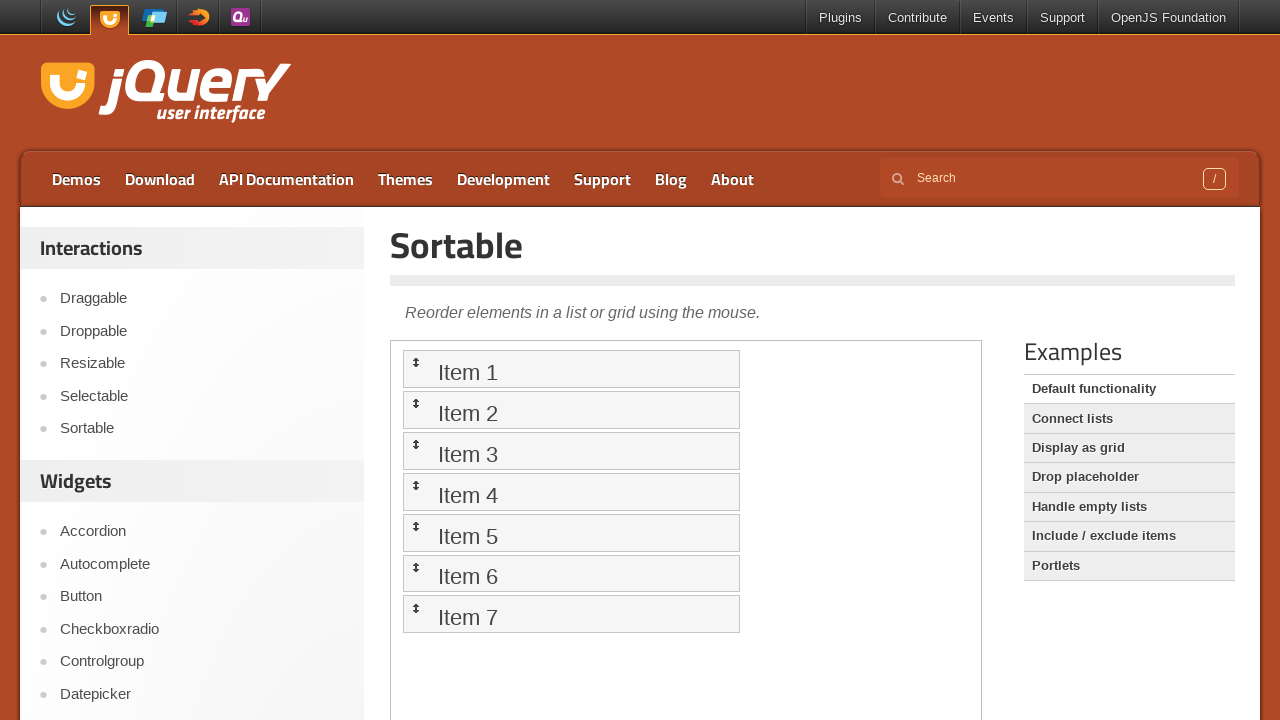